Fills out a form with first name, last name, and email fields, then submits it

Starting URL: http://secure-retreat-92358.herokuapp.com/

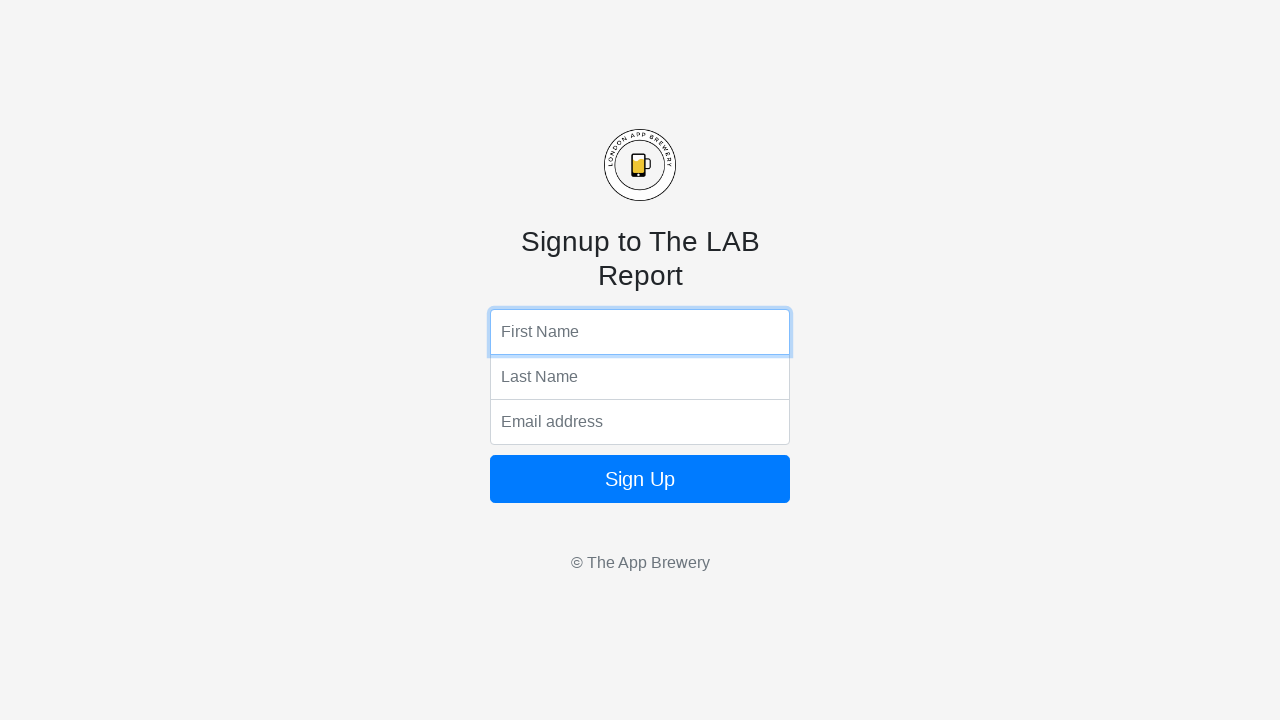

Filled first name field with 'John' on input[name='fName']
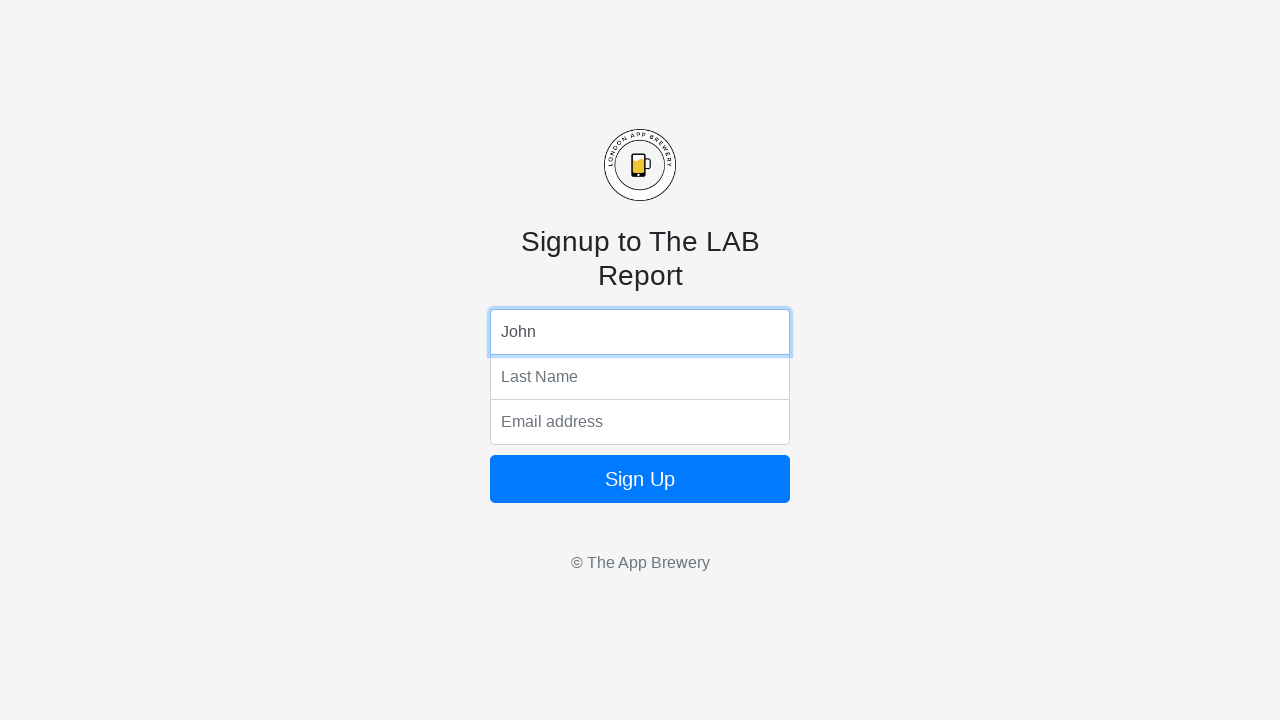

Filled last name field with 'Smith' on input[name='lName']
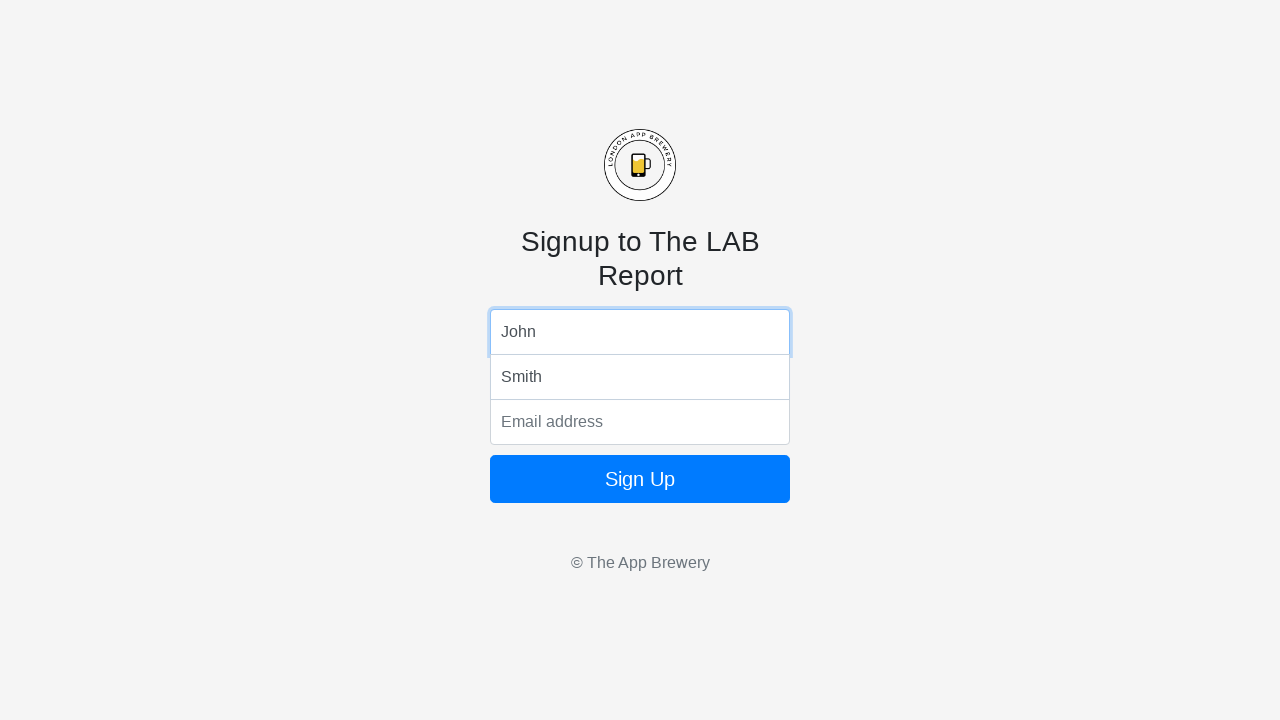

Filled email field with 'john.smith@example.com' on input[name='email']
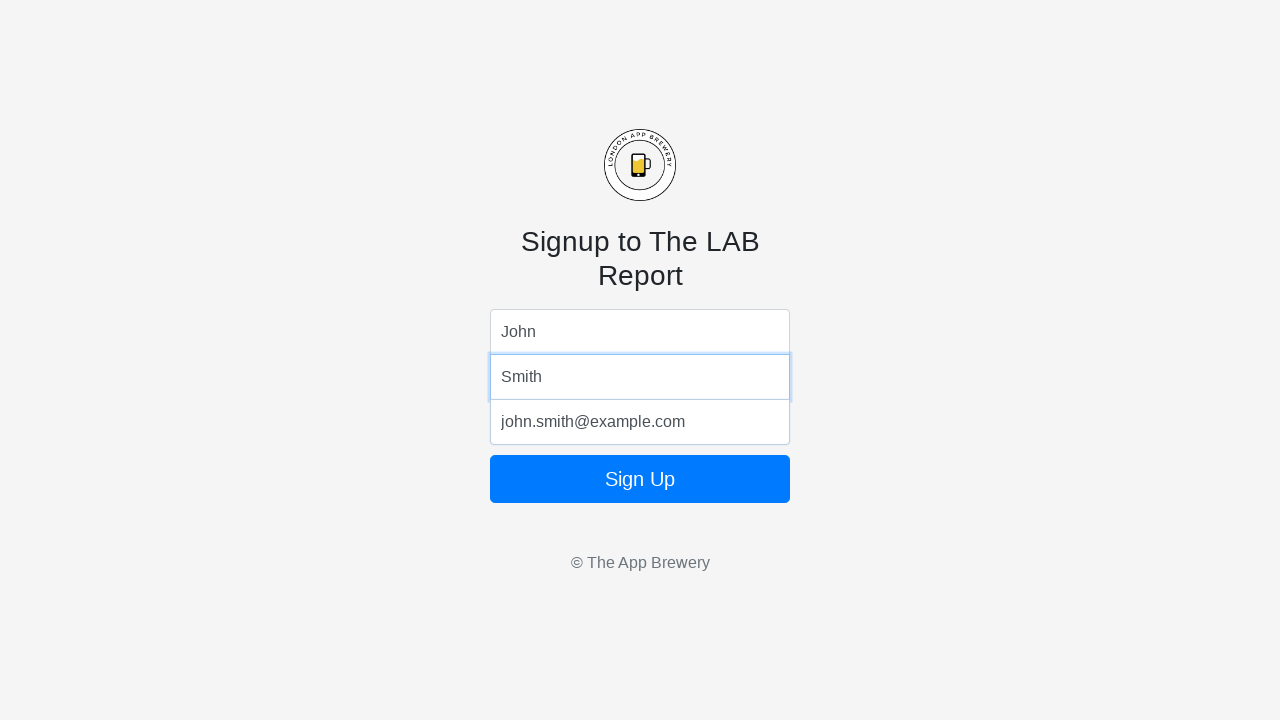

Submitted the form by pressing Enter on the button on form button
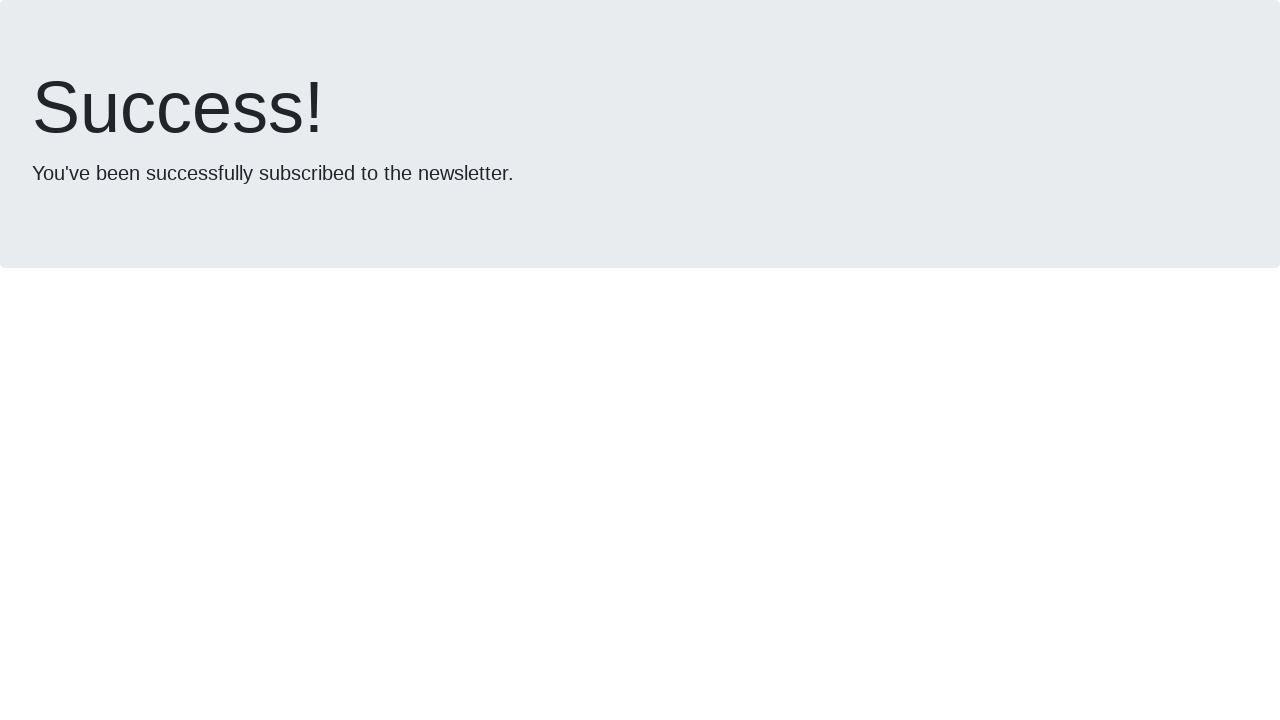

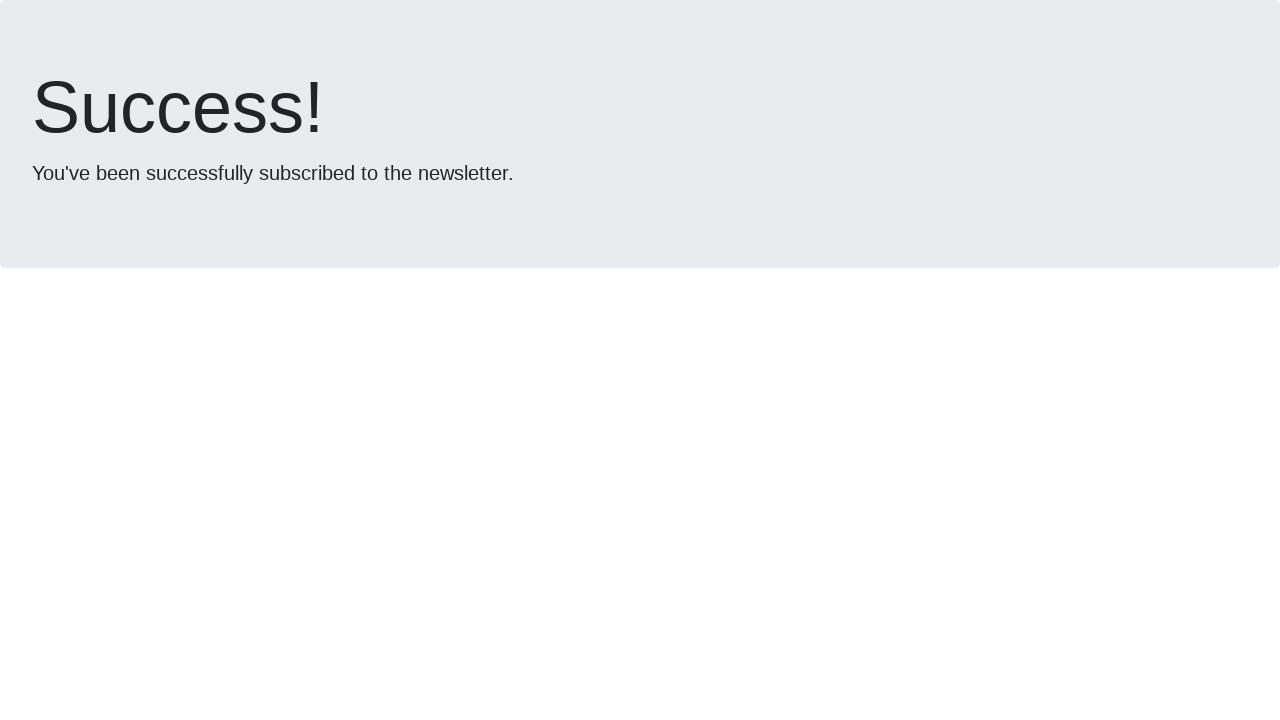